Tests alert handling functionality by triggering a confirmation alert with OK and Cancel buttons, dismissing it, and verifying the resulting text

Starting URL: https://demo.automationtesting.in/Alerts.html

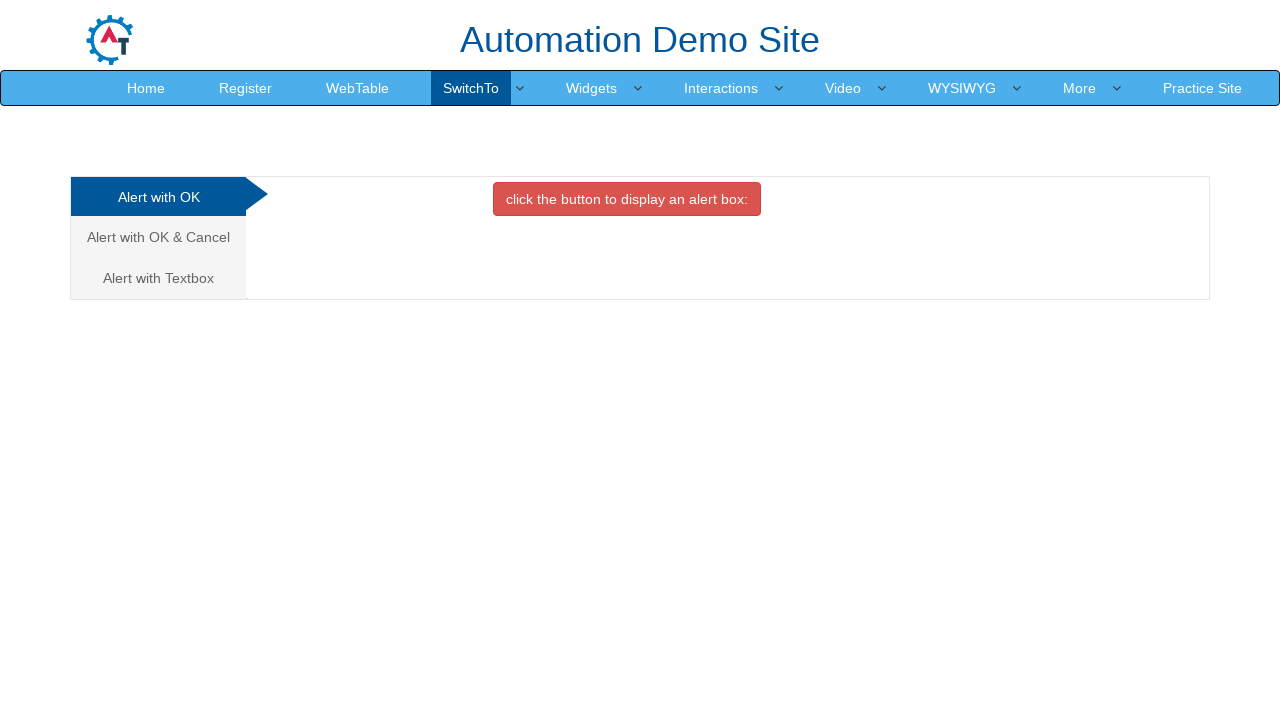

Clicked 'Alert with OK & Cancel' link to navigate to confirmation alert section at (158, 237) on text='Alert with OK & Cancel'
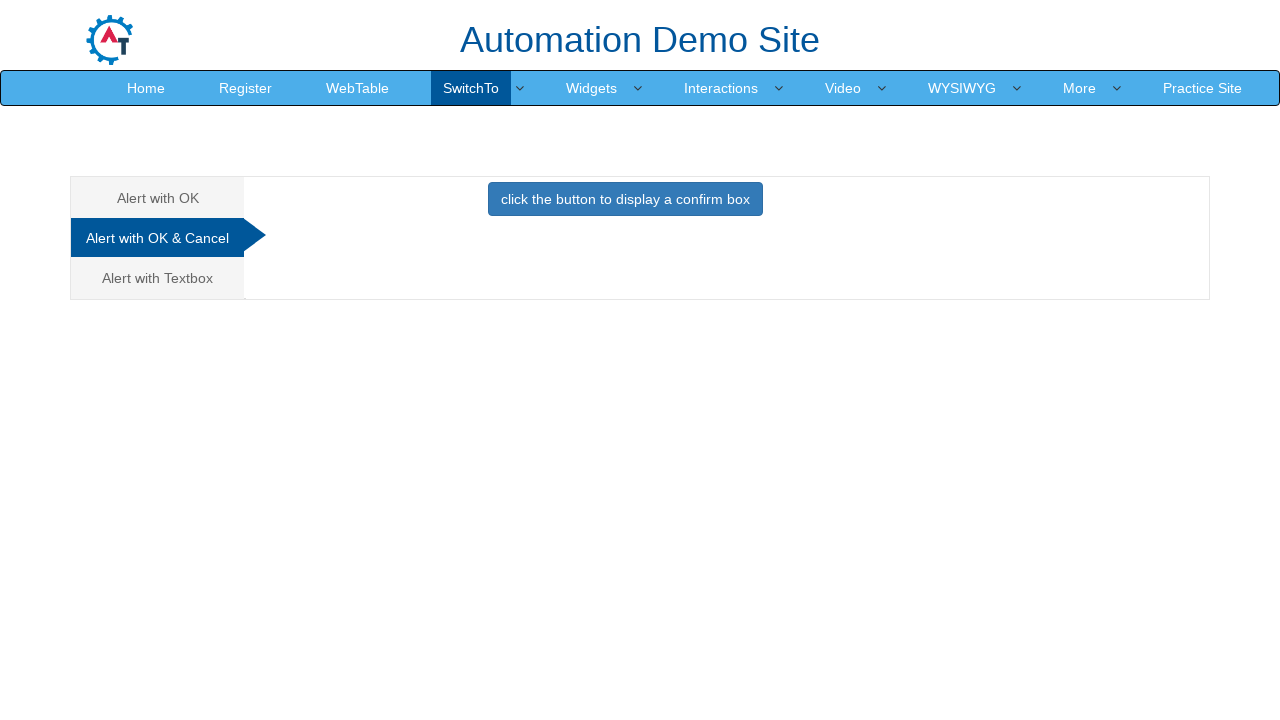

Clicked button to trigger the confirmation alert at (625, 199) on button.btn.btn-primary
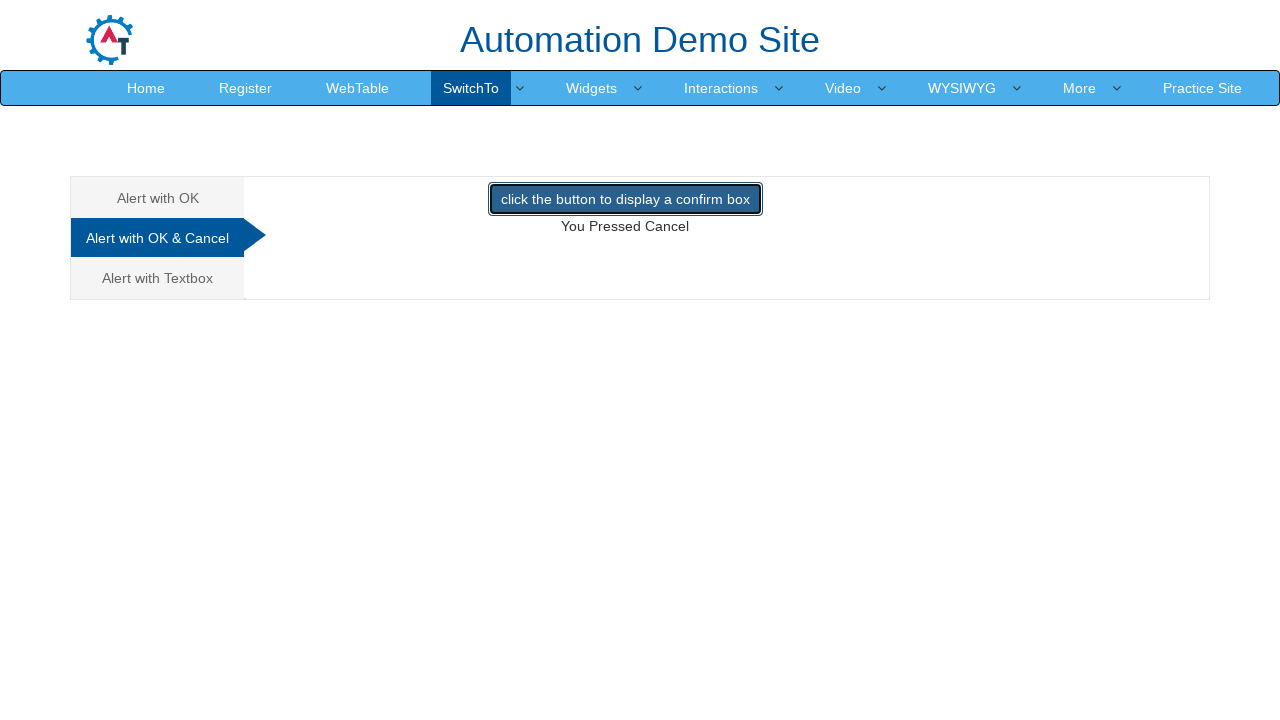

Set up dialog handler to dismiss confirmation alert
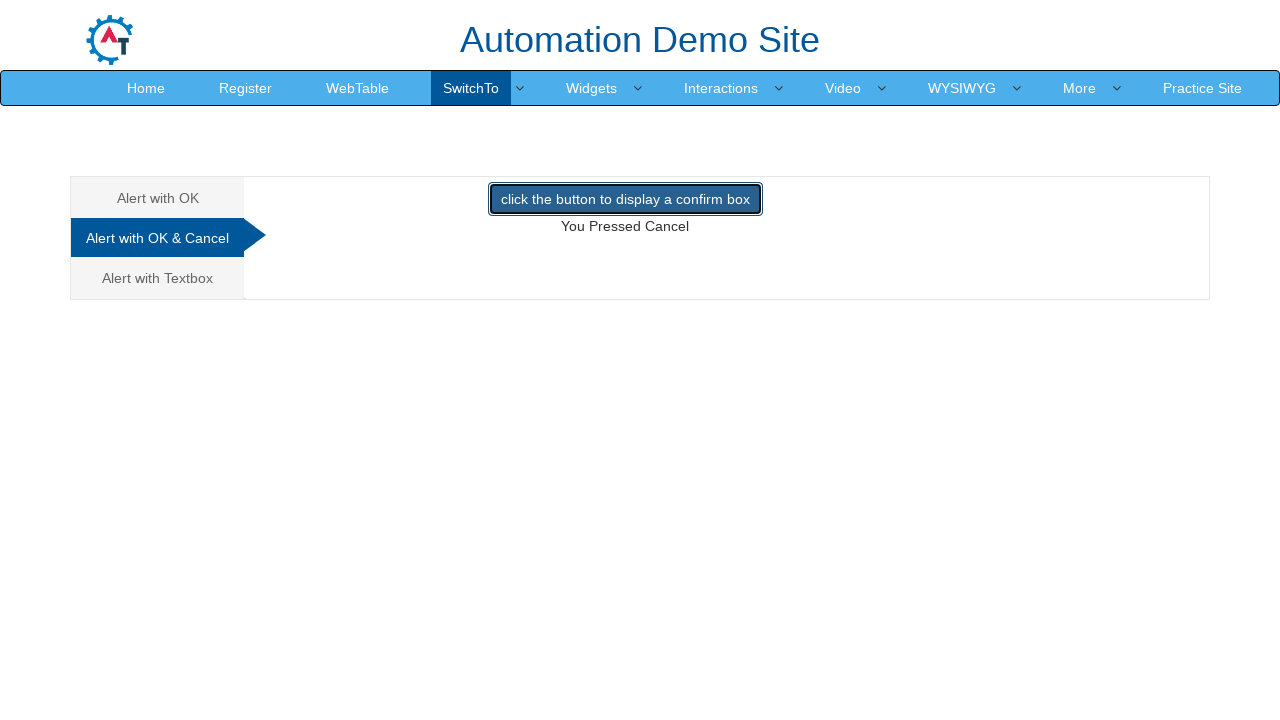

Clicked button again to trigger the confirmation alert and dismiss it at (625, 199) on button.btn.btn-primary
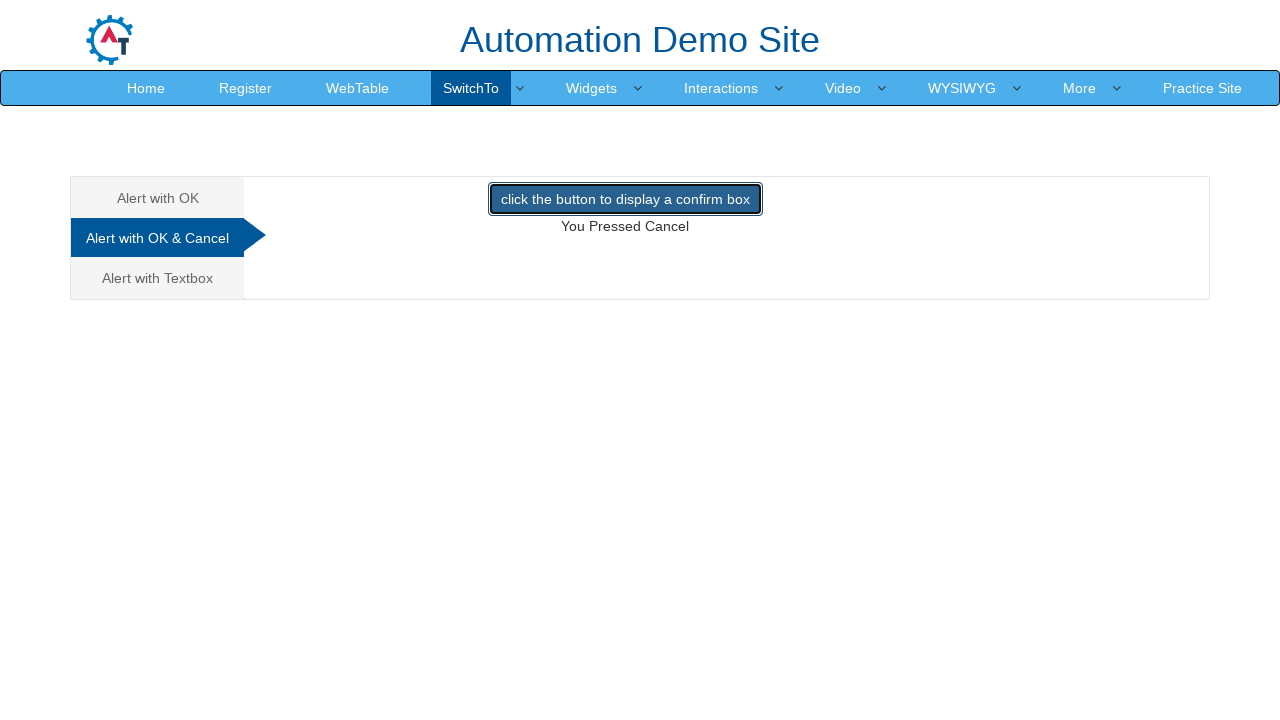

Result text element loaded and visible
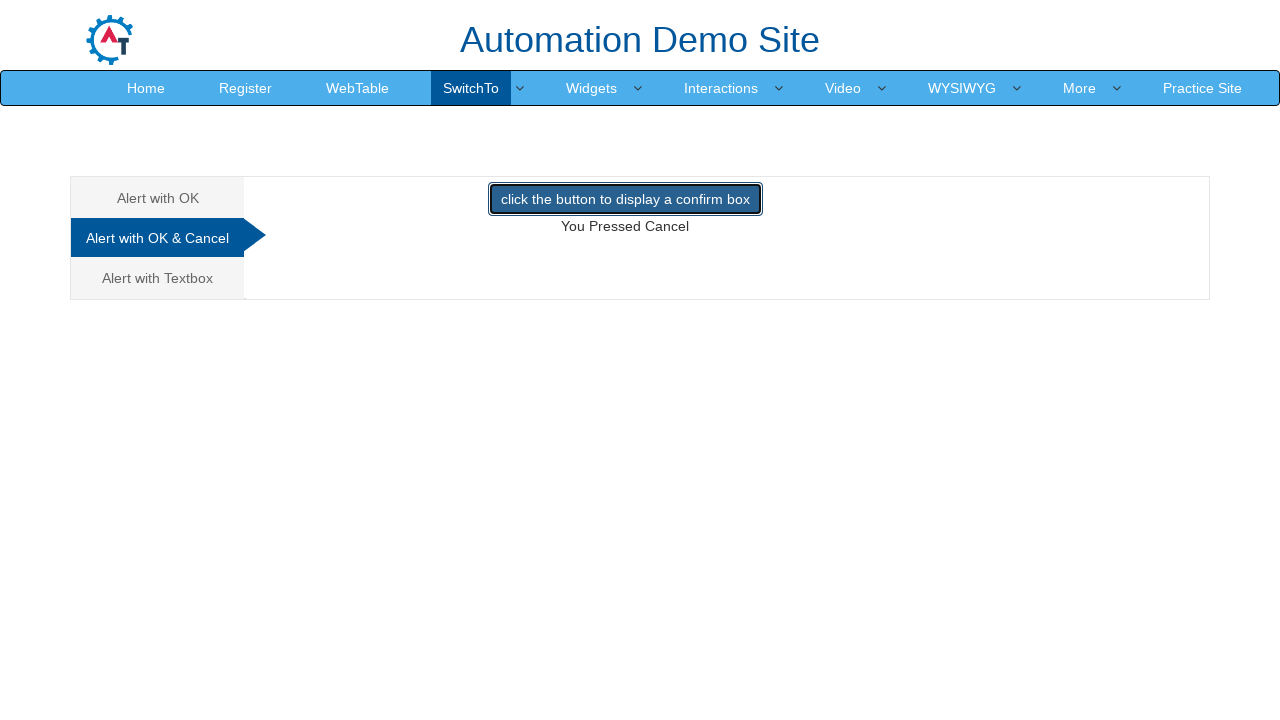

Retrieved result text: 'You Pressed Cancel'
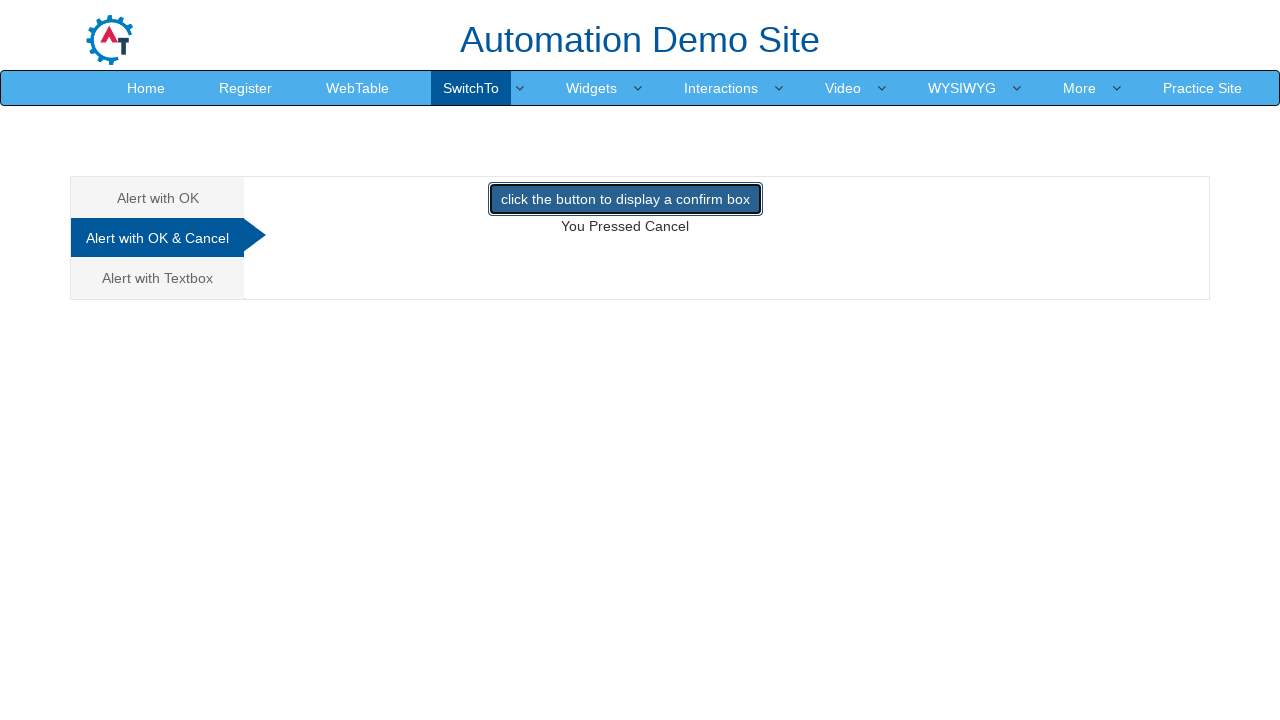

Verified result text matches expected value 'You Pressed Cancel'
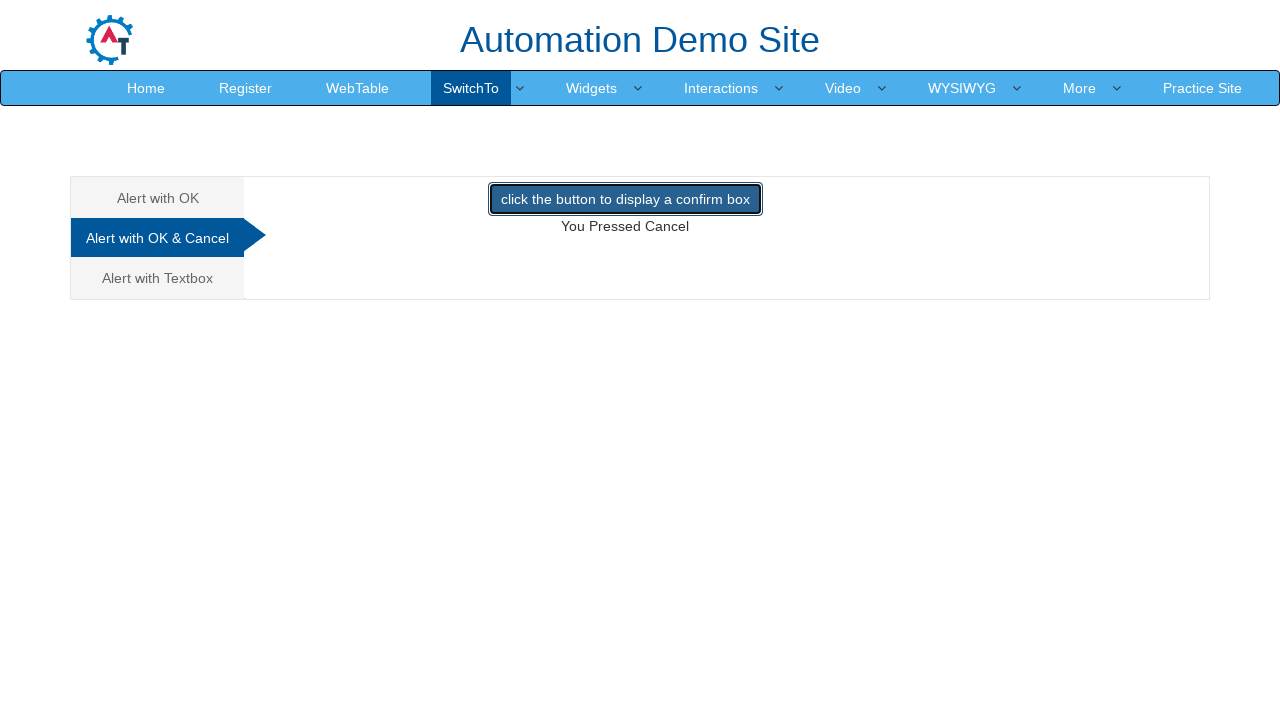

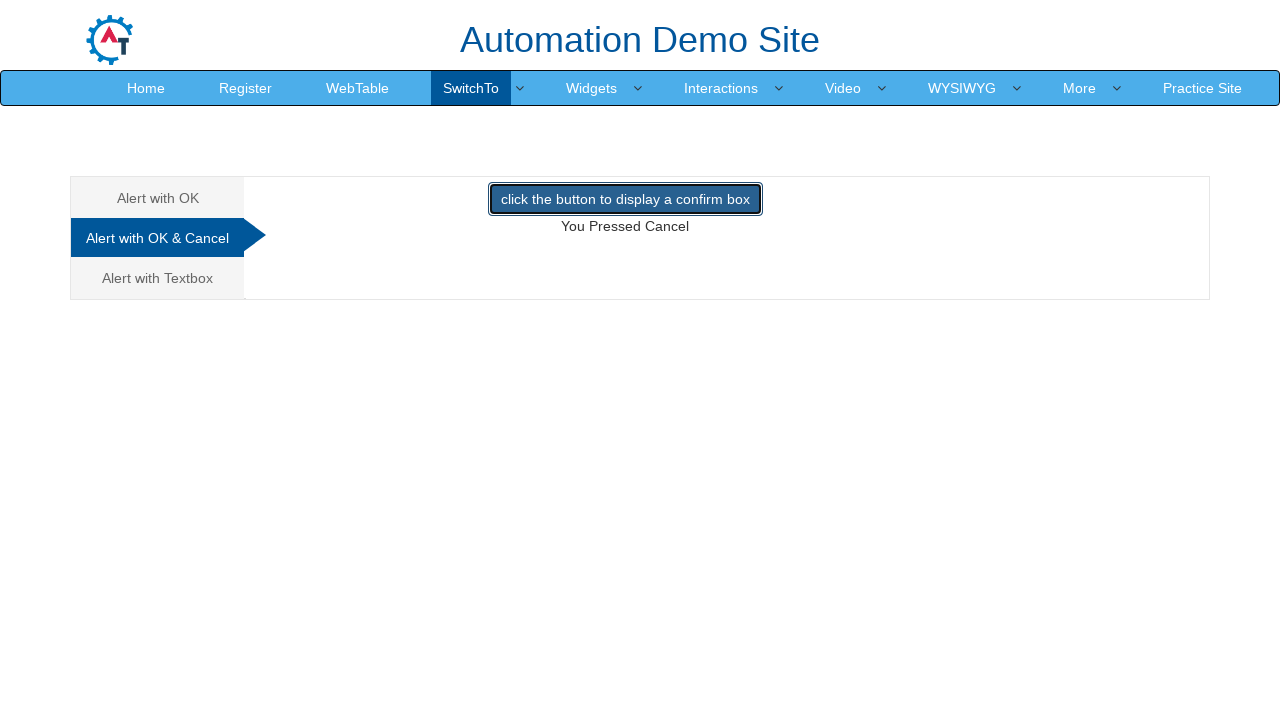